Navigates to GitHub's homepage and verifies the page loads successfully by checking that the page title is present

Starting URL: https://github.com

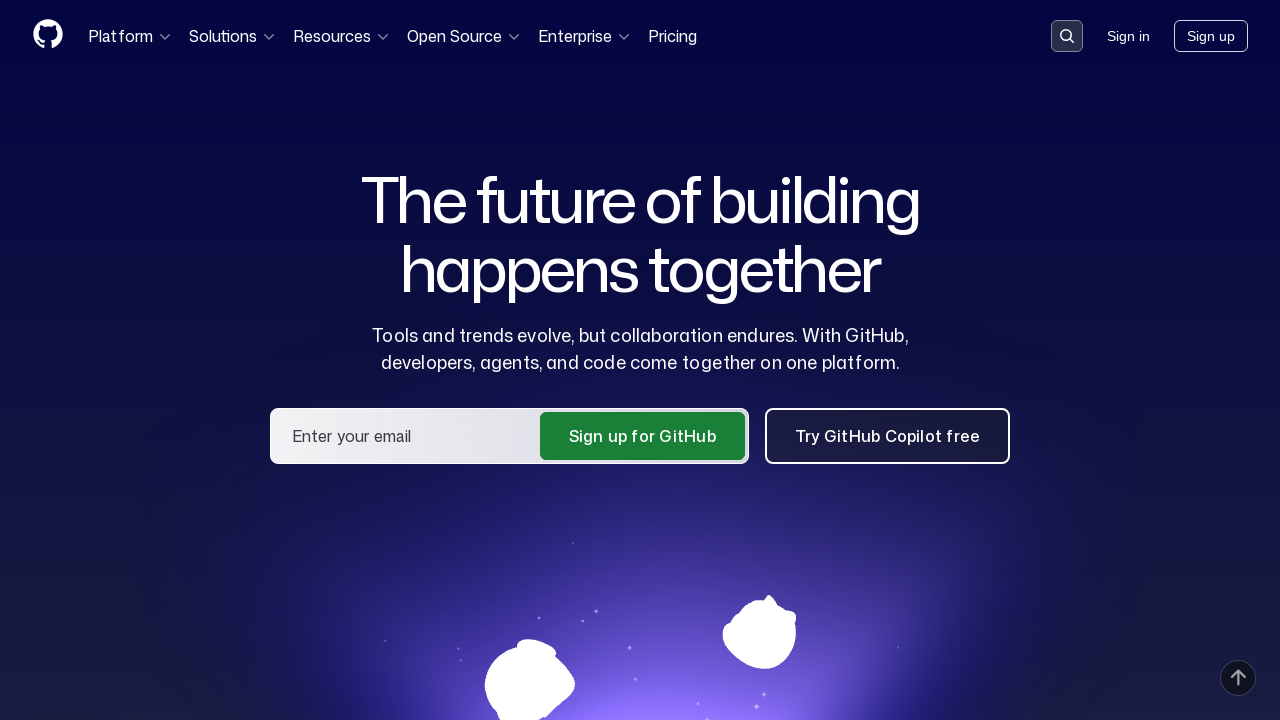

Navigated to GitHub homepage
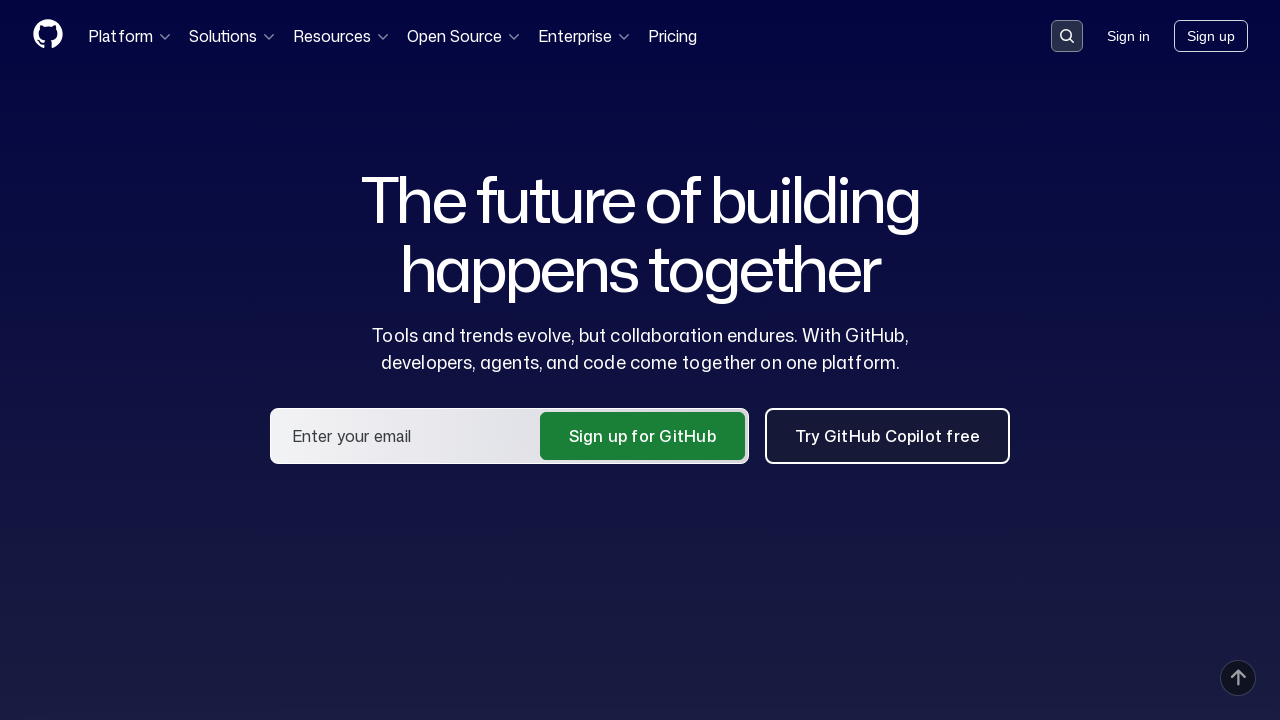

Page DOM content loaded
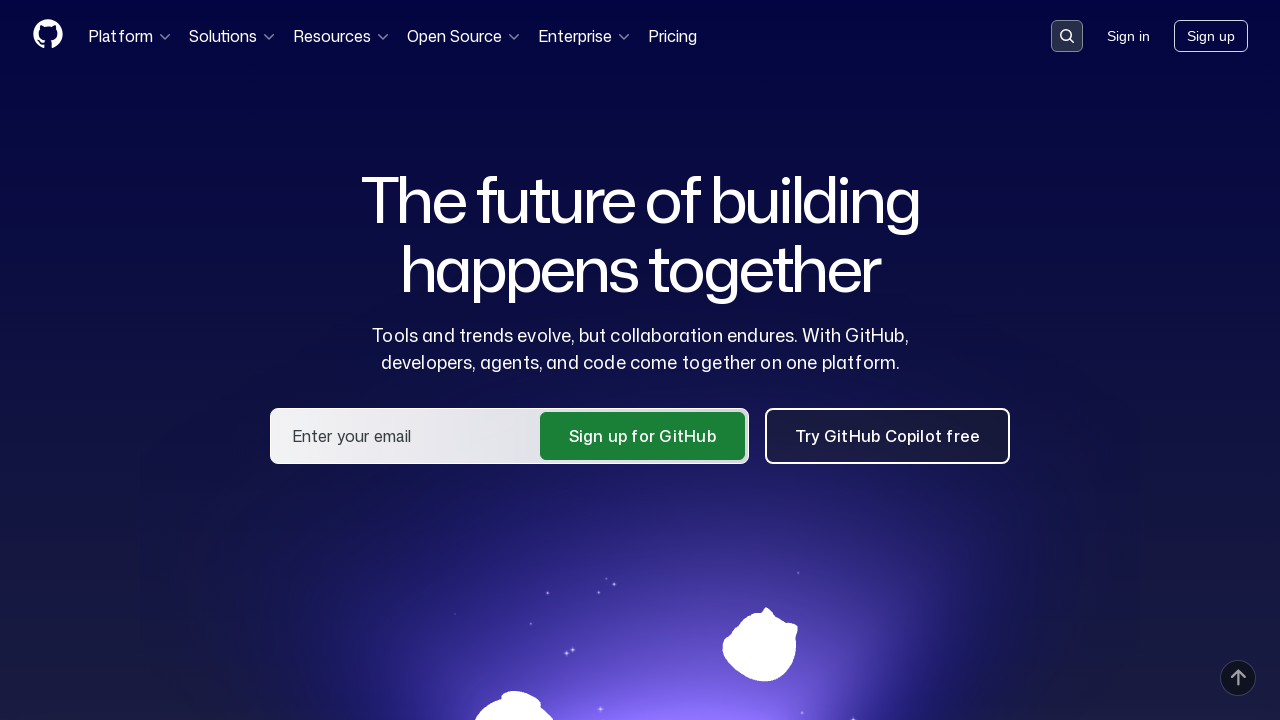

Verified page title is present
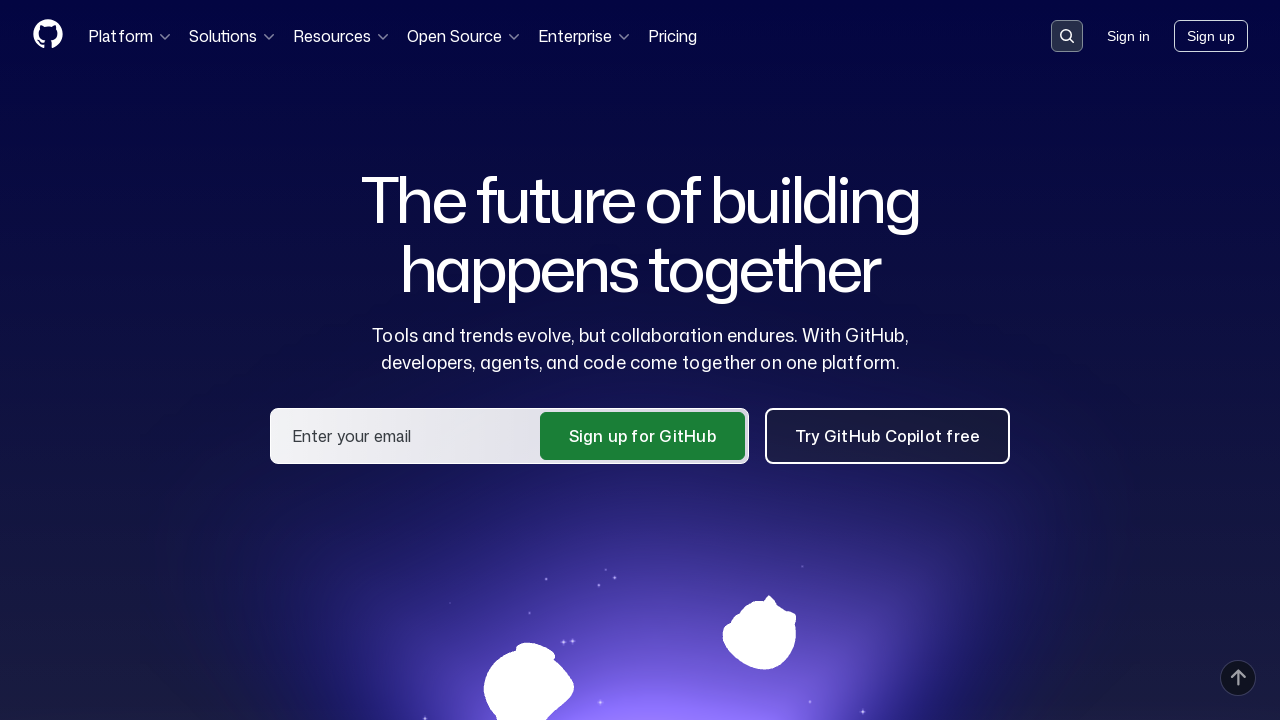

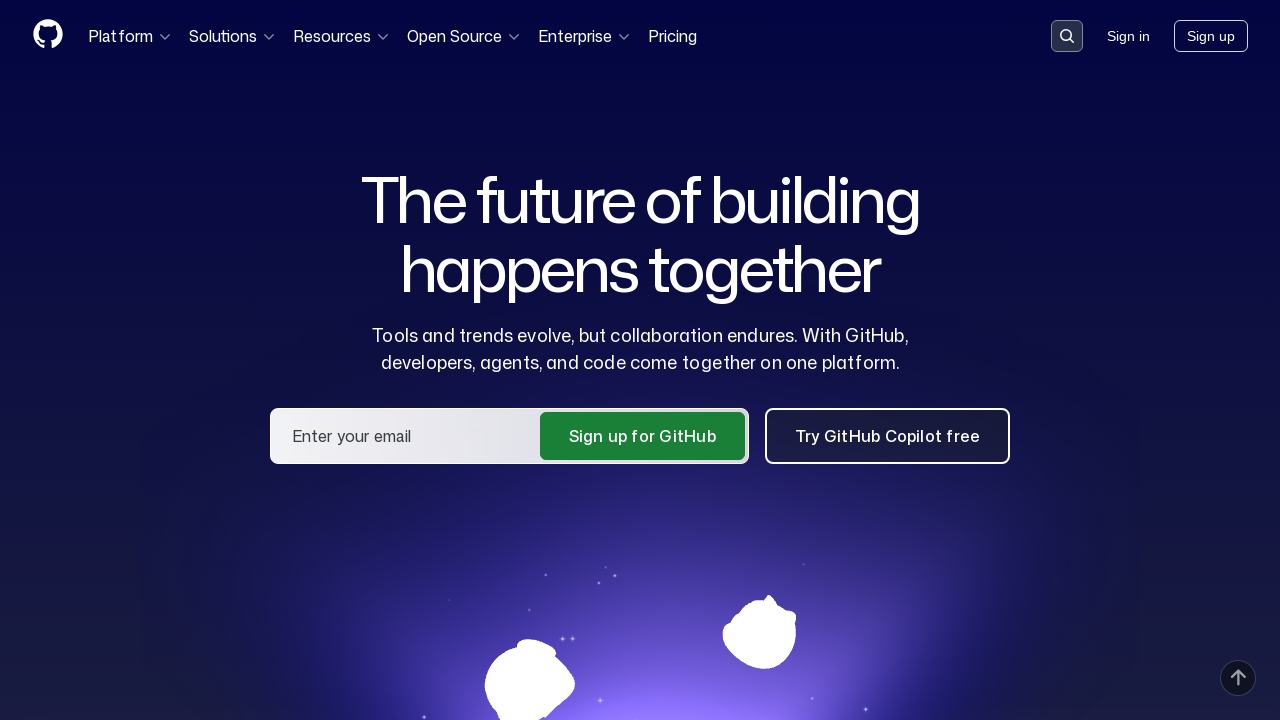